Tests various alert interactions including accepting simple alerts, dismissing confirmation dialogs, and entering text in prompt alerts

Starting URL: https://demoqa.com/alerts

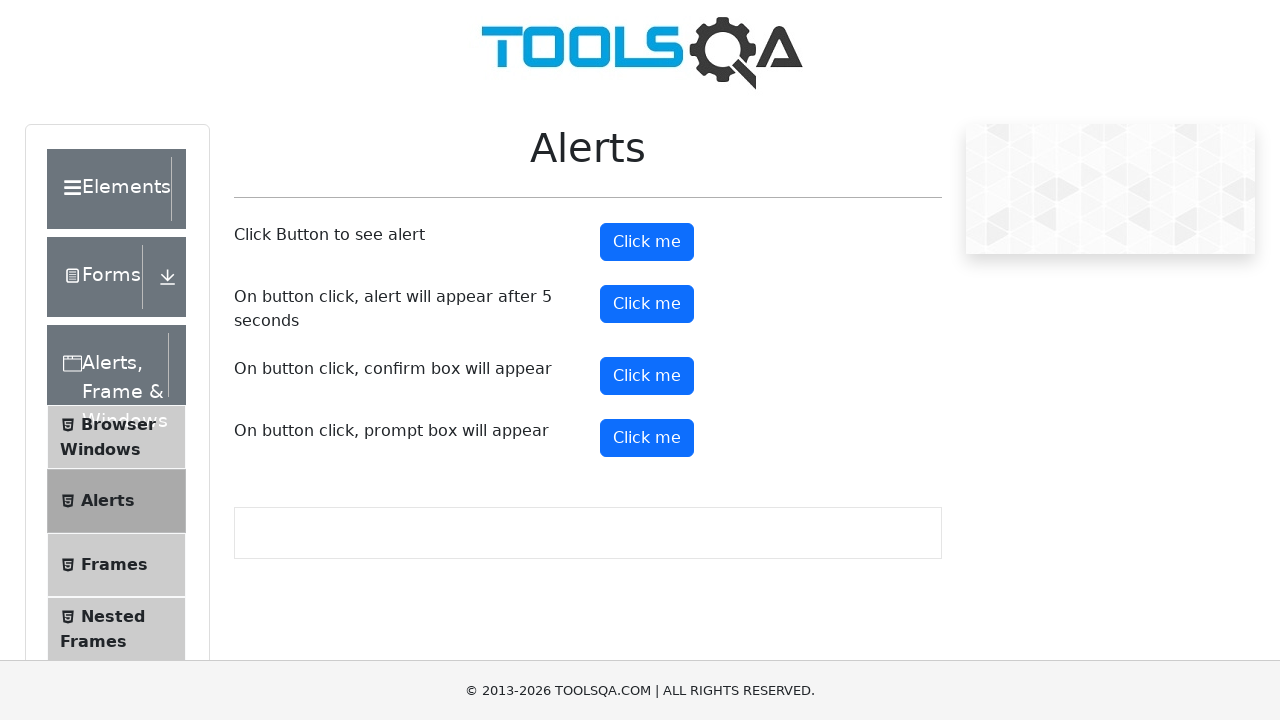

Clicked button to trigger simple alert at (647, 242) on button#alertButton
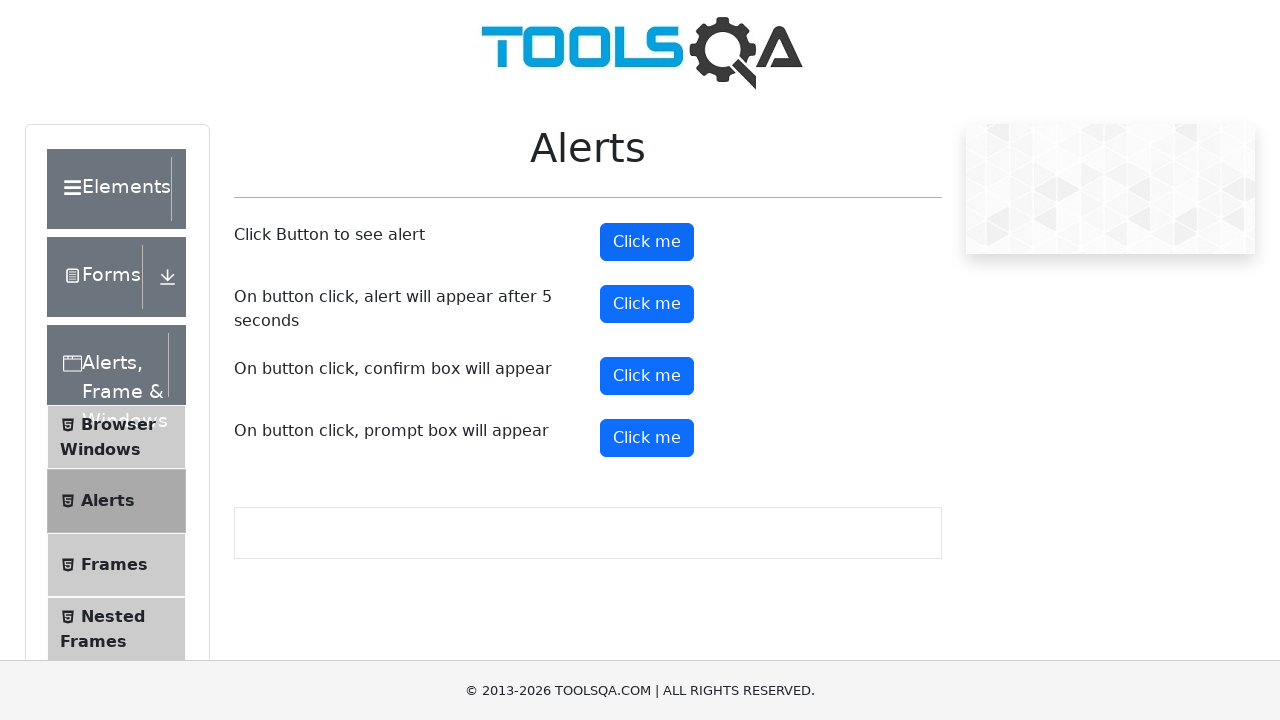

Set up handler to accept simple alert
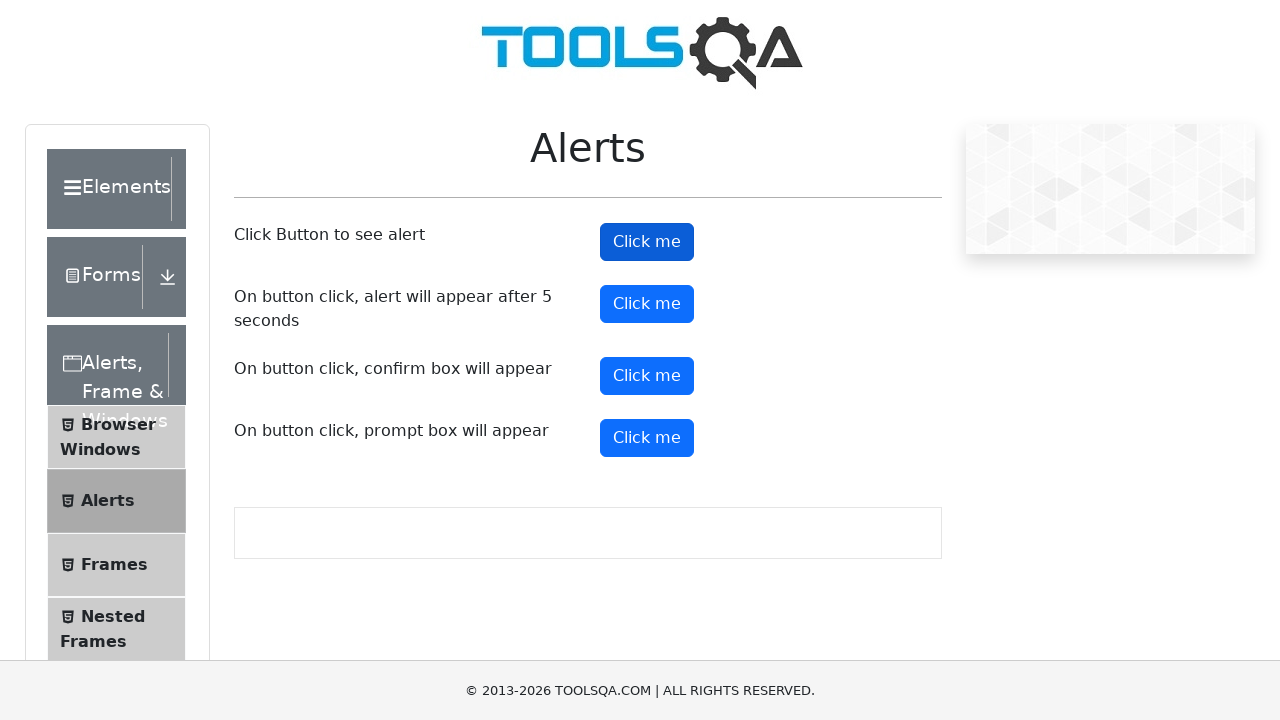

Clicked button to trigger confirmation dialog at (647, 376) on button#confirmButton
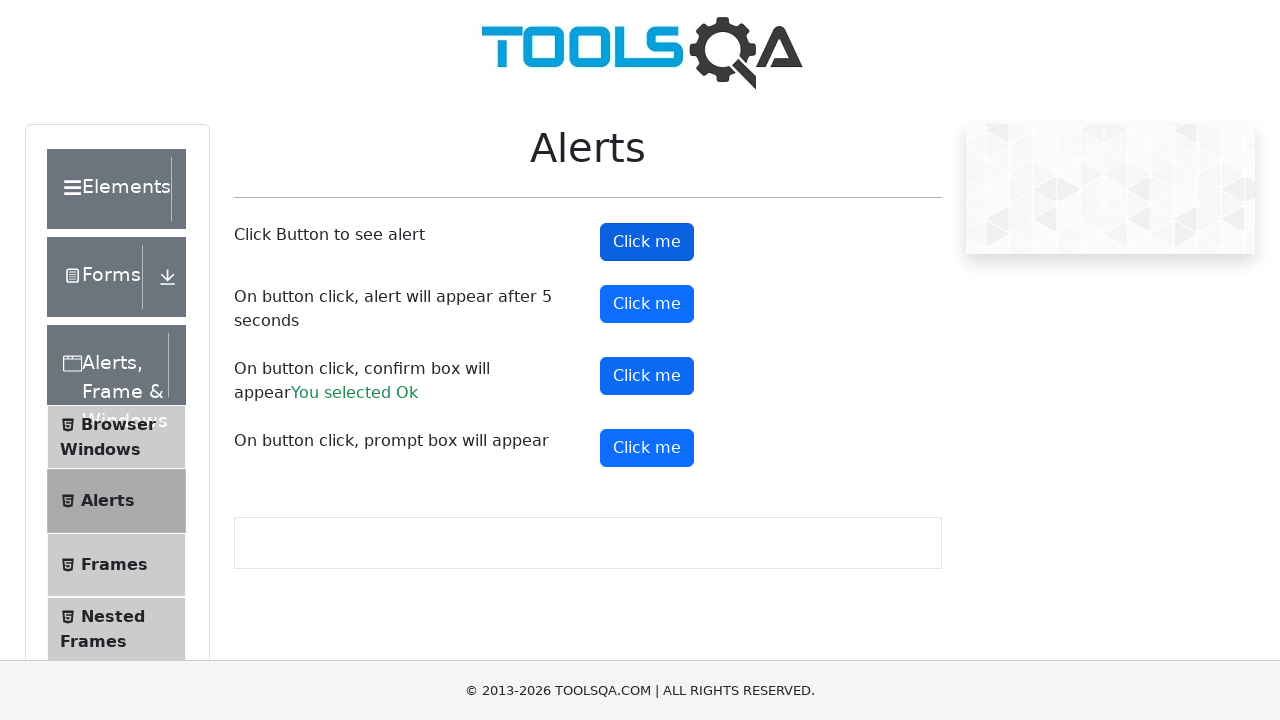

Set up handler to dismiss confirmation dialog
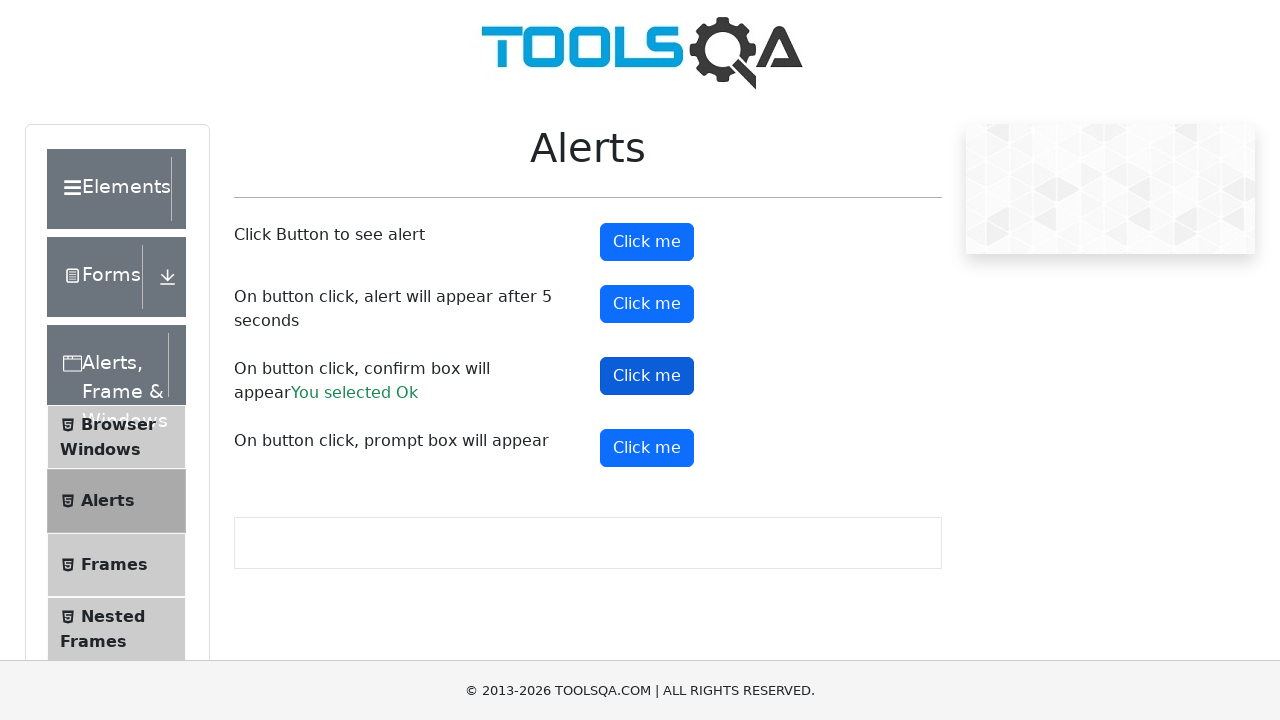

Clicked button to trigger prompt dialog at (647, 448) on button#promtButton
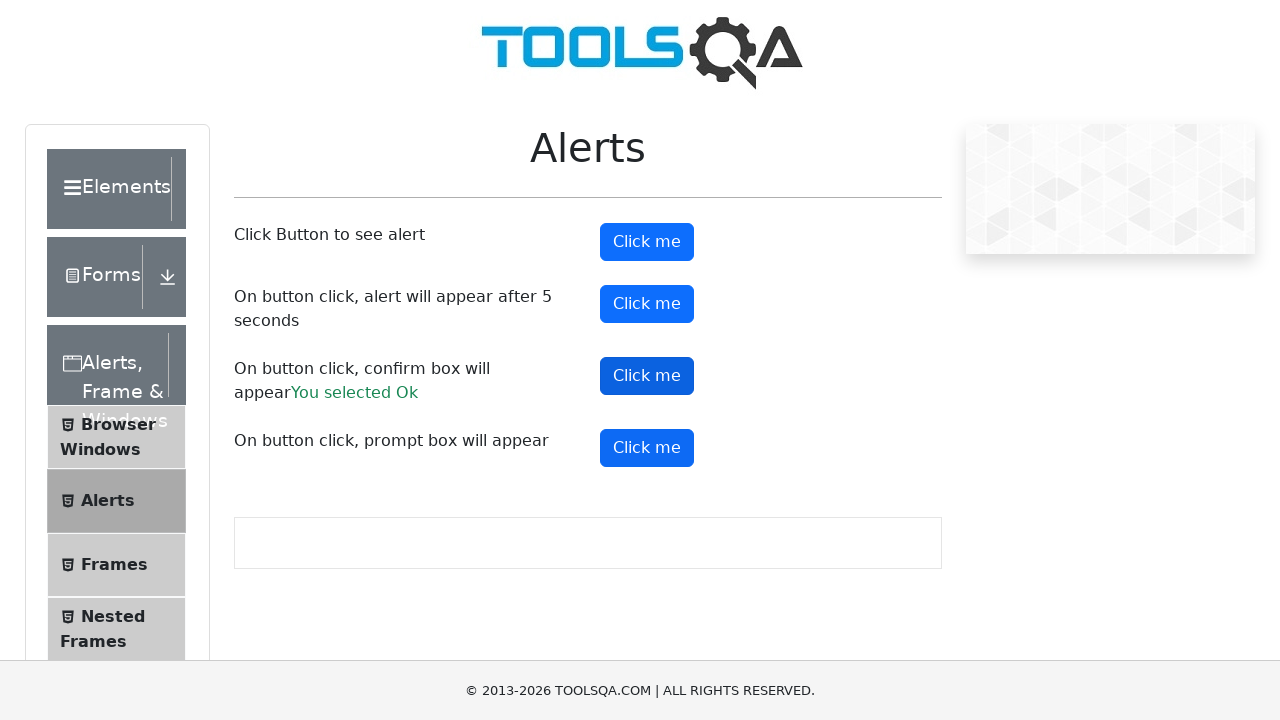

Set up handler to enter 'Hemant' in prompt dialog and accept
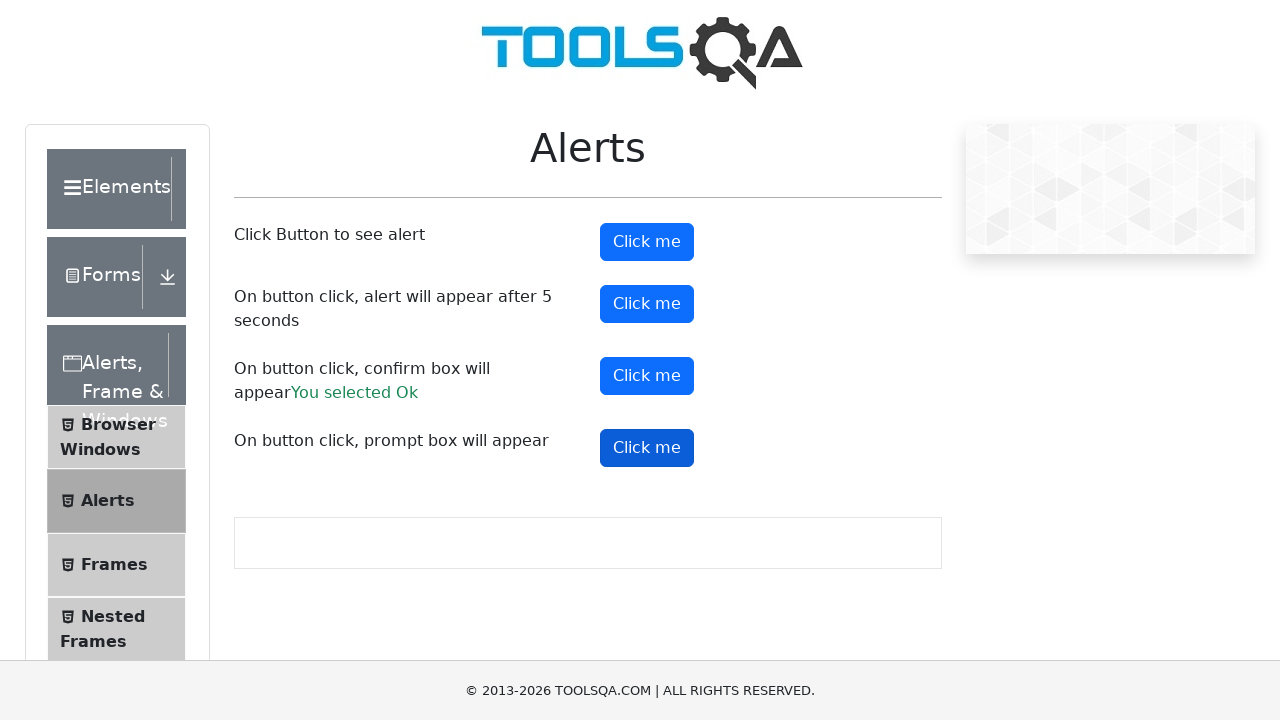

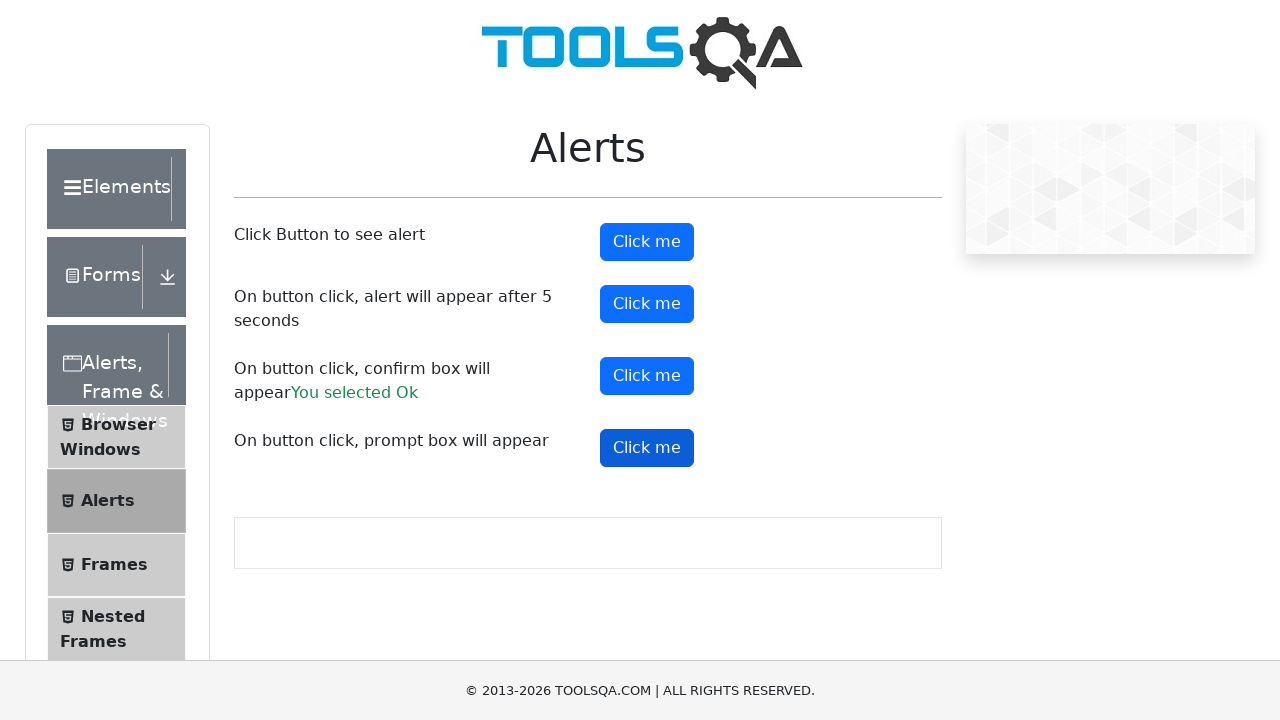